Tests prompt alert accept with no input by navigating to Alerts page, clicking the prompt alert button, accepting without text, and verifying the result.

Starting URL: https://www.techglobal-training.com/

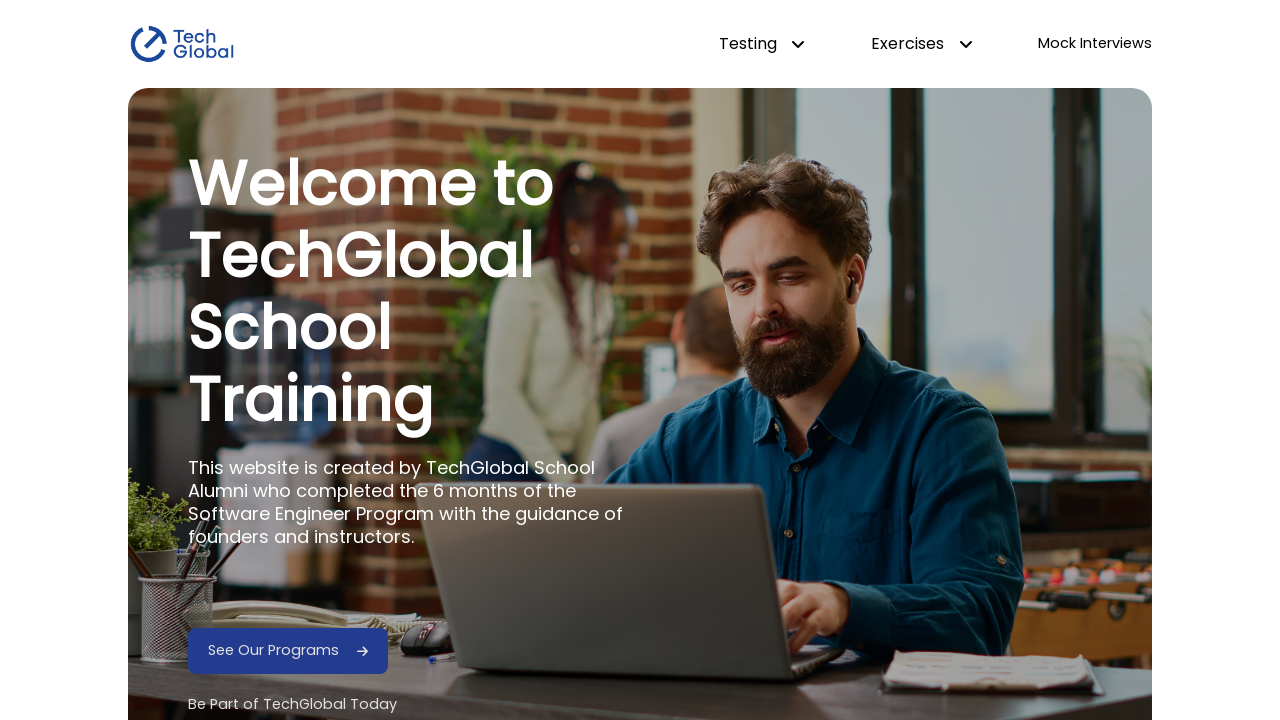

Hovered over dropdown testing element at (762, 44) on #dropdown-testing
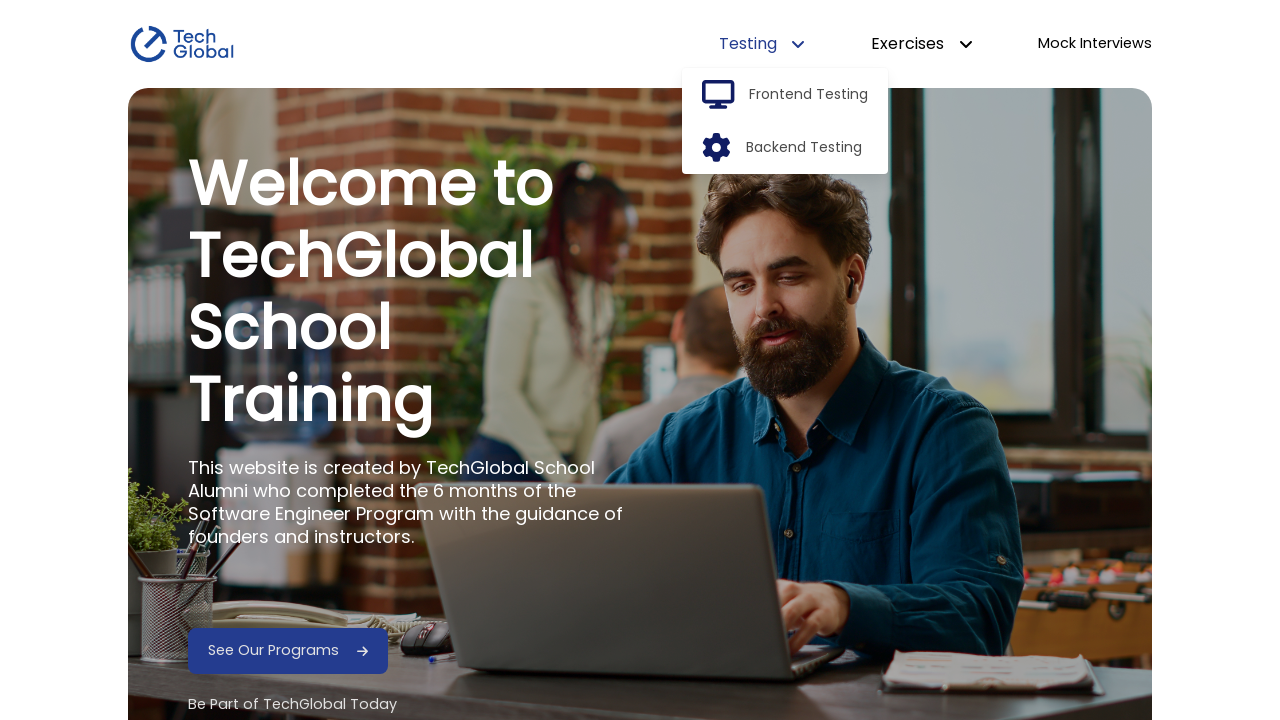

Clicked frontend option in dropdown at (809, 95) on #frontend-option
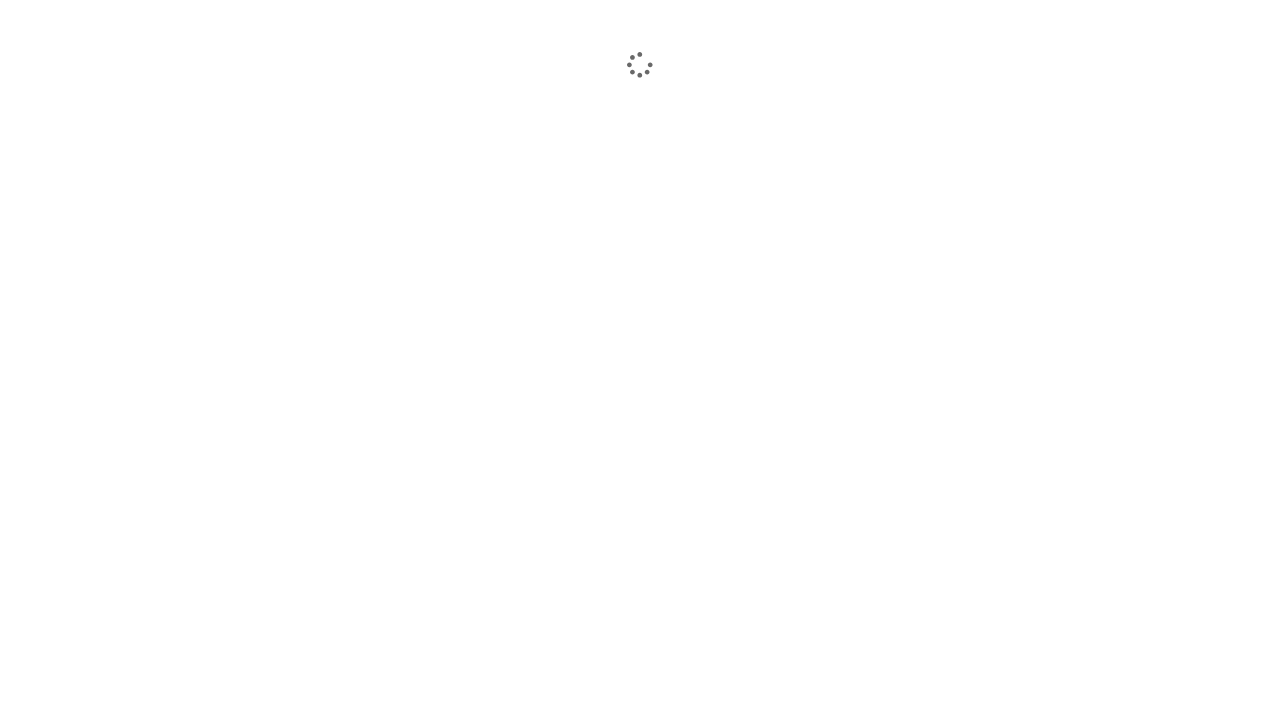

Clicked Alerts link to navigate to Alerts page at (1065, 340) on internal:role=link[name="Alerts"i]
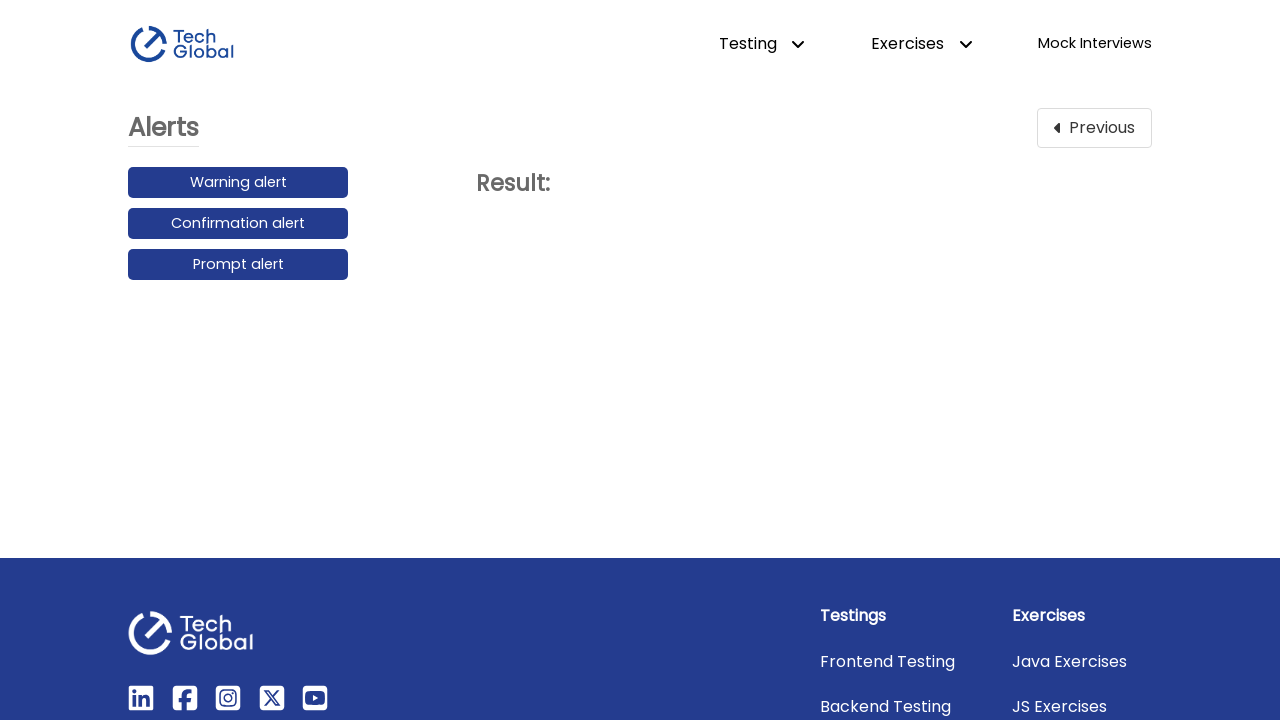

Set up dialog handler to accept prompt without input
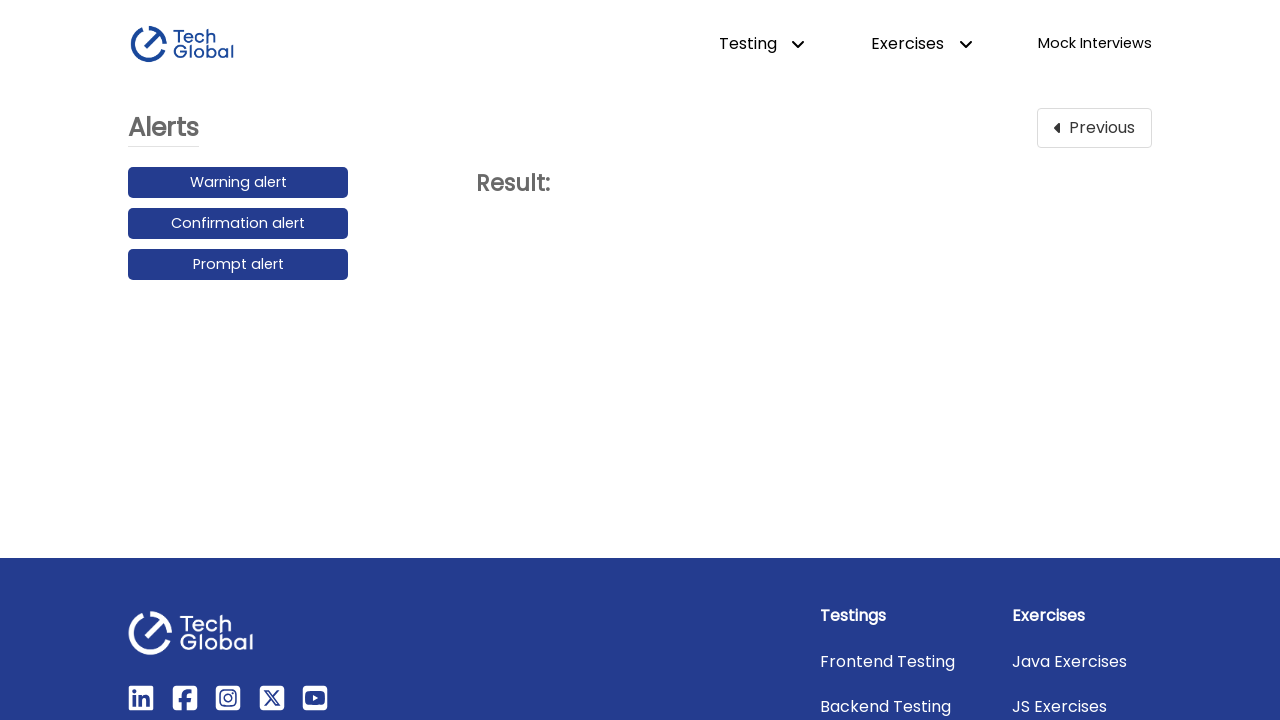

Located all alert buttons
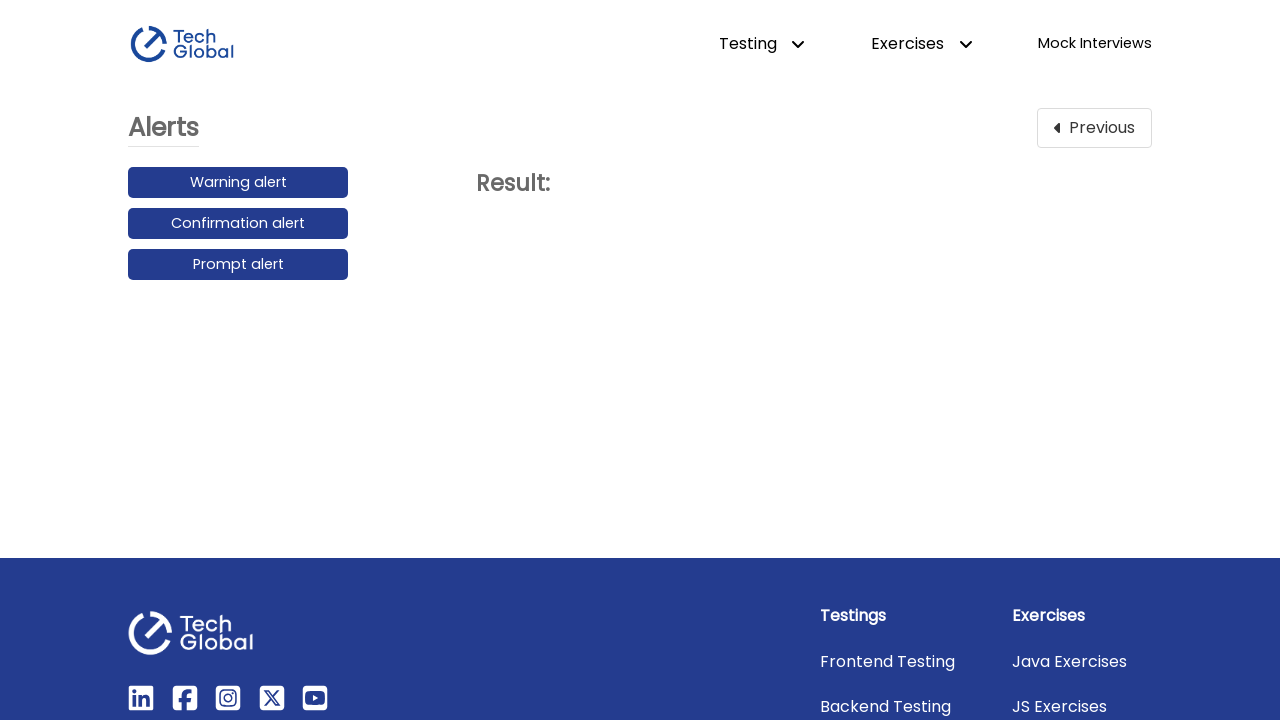

Clicked the last alert button (prompt alert) at (238, 265) on [id$="alert"] >> nth=-1
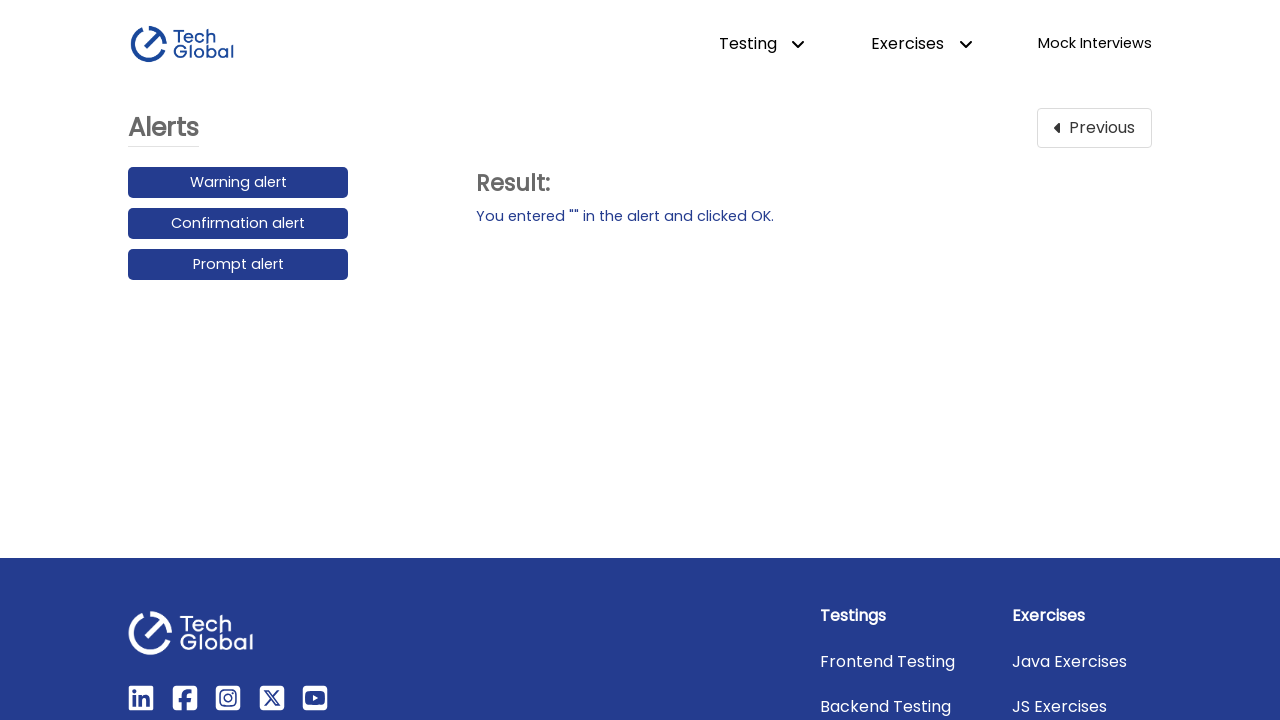

Action result element loaded after accepting prompt
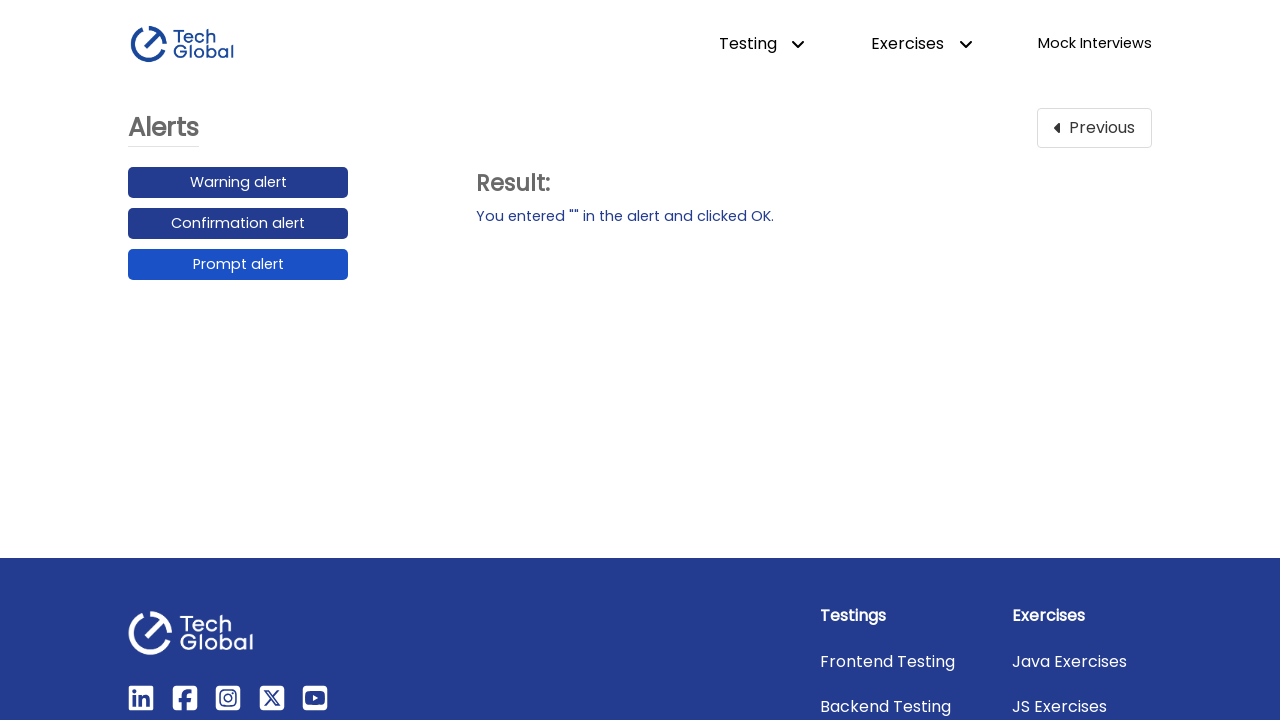

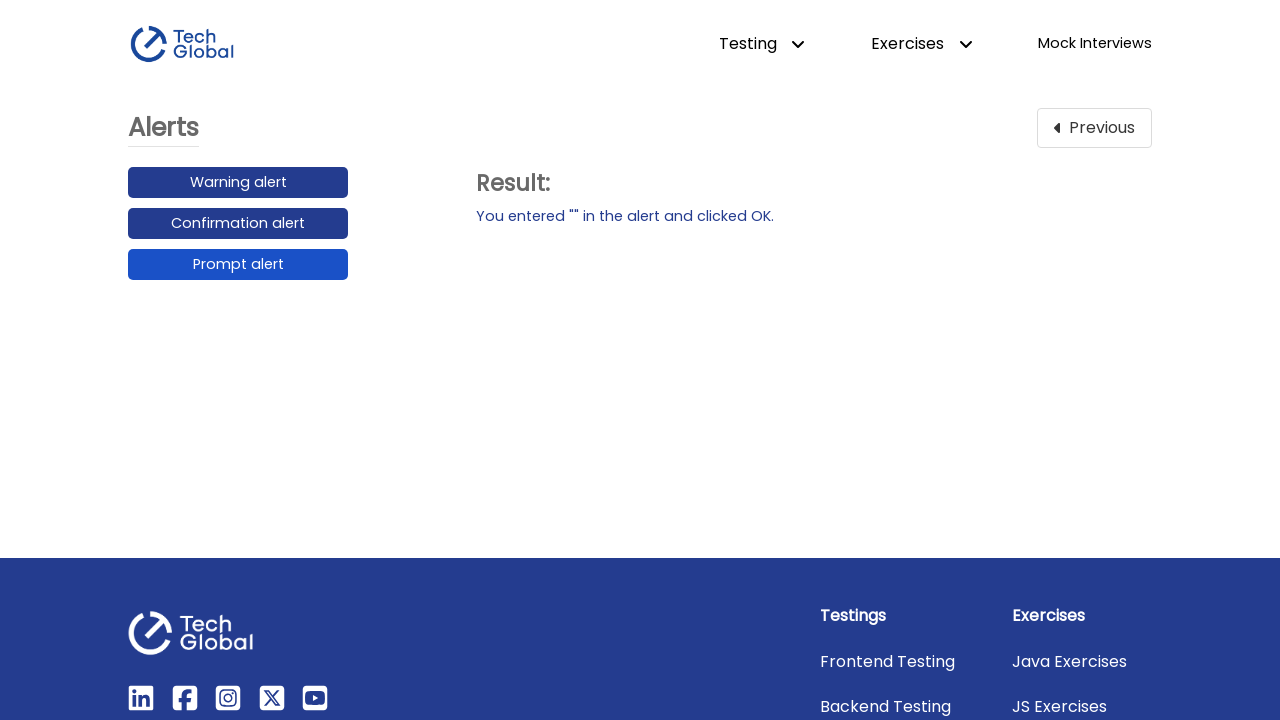